Tests interaction with multiple iframes by filling form fields in two different frames - first frame with email and password registration, second frame with login credentials

Starting URL: https://demoapps.qspiders.com/ui/frames/multiple?sublist=2

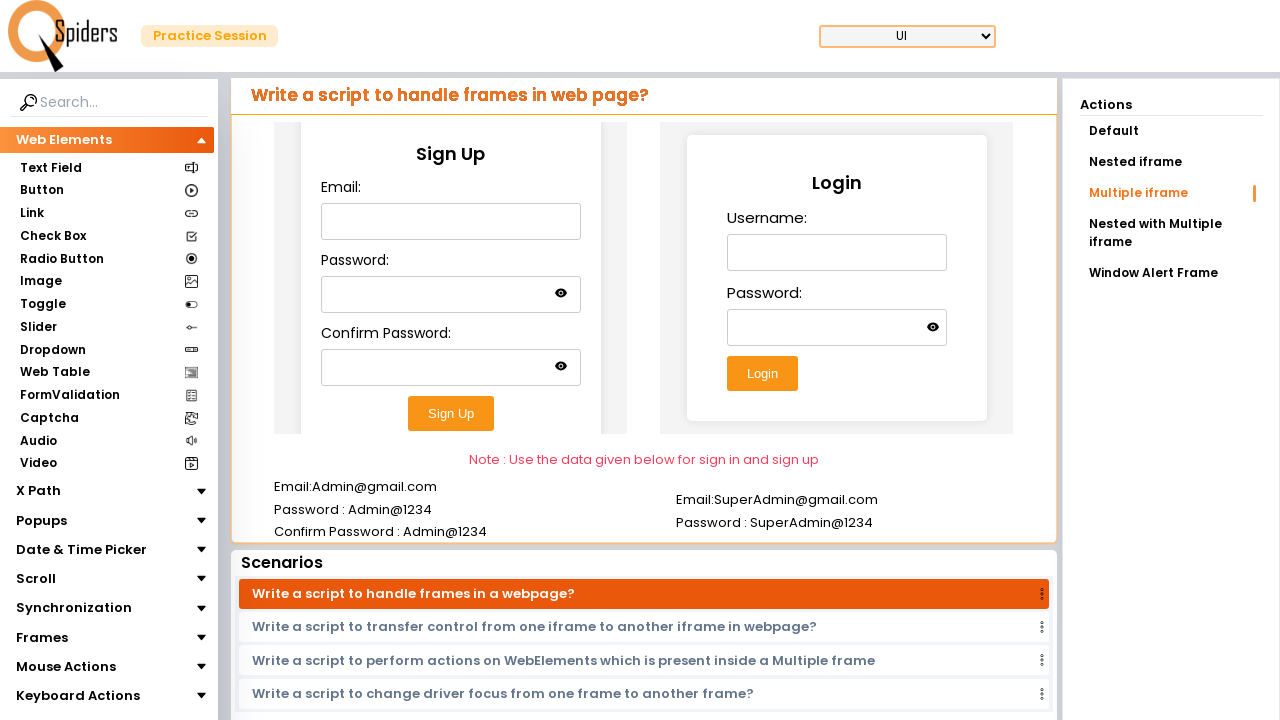

Located first iframe
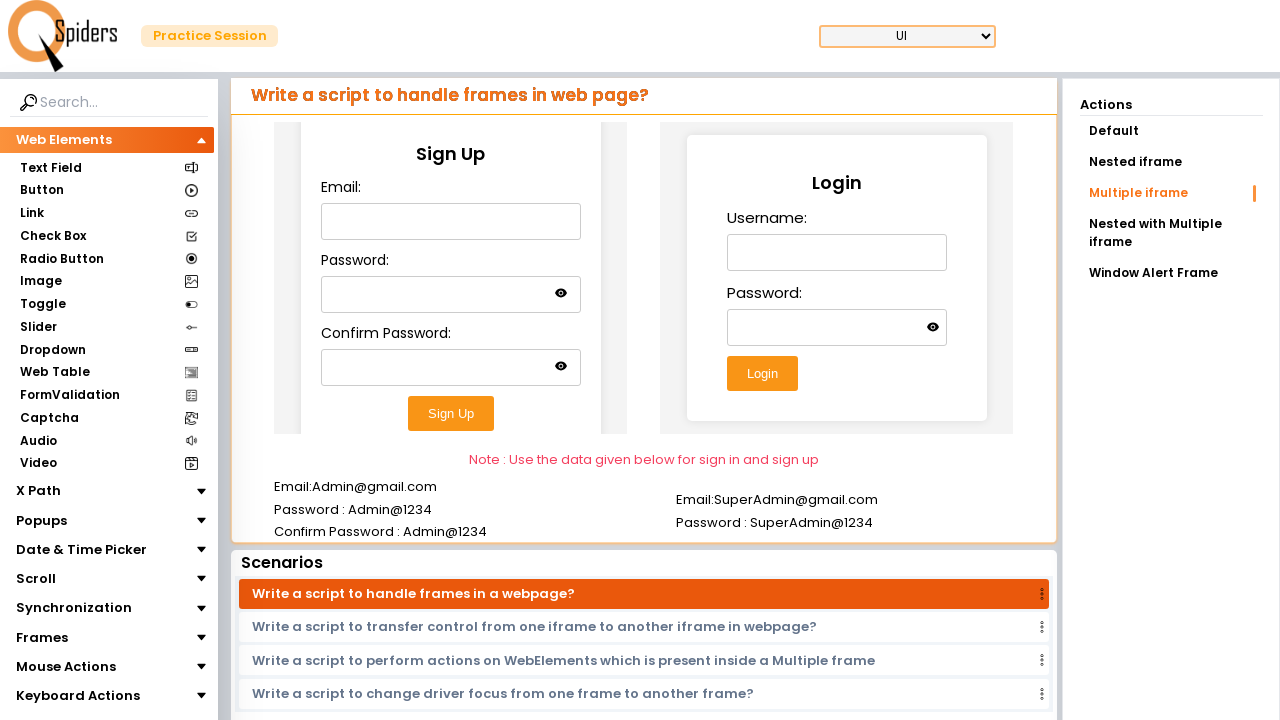

Filled email field with 'Admin@gmail.com' in first iframe on iframe >> nth=0 >> internal:control=enter-frame >> #email
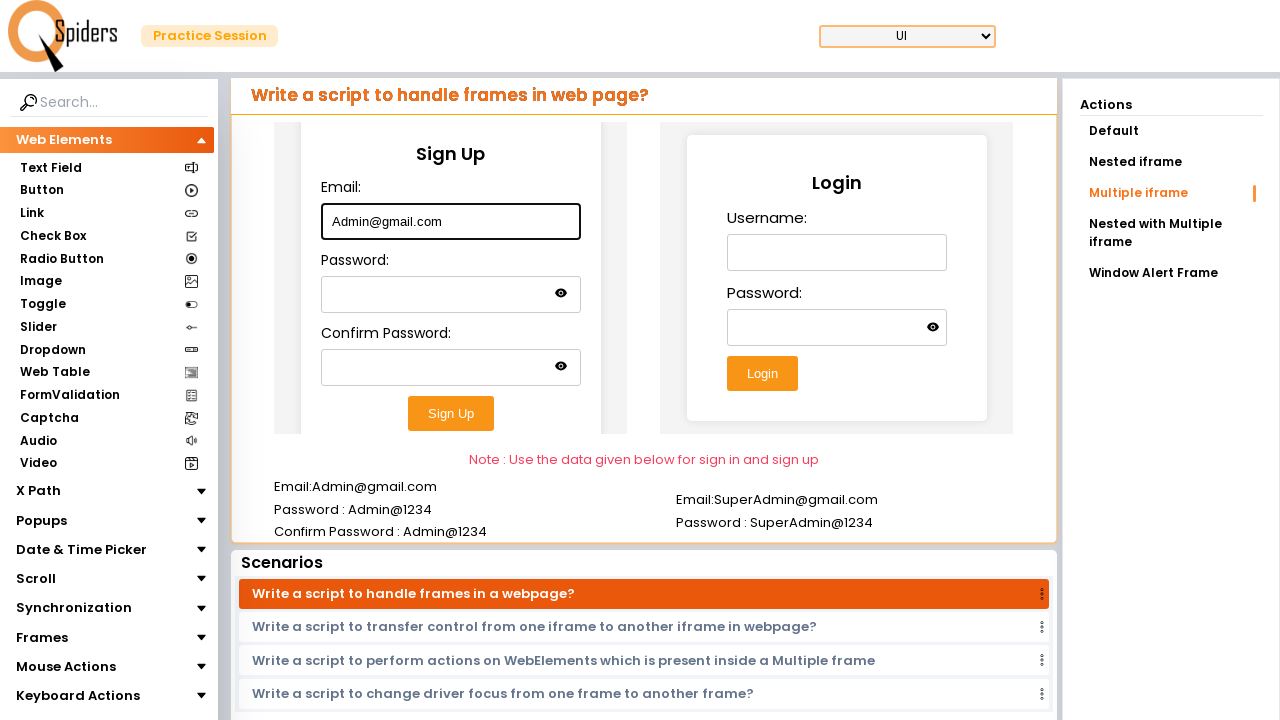

Filled password field with 'Admin@1234' in first iframe on iframe >> nth=0 >> internal:control=enter-frame >> #password
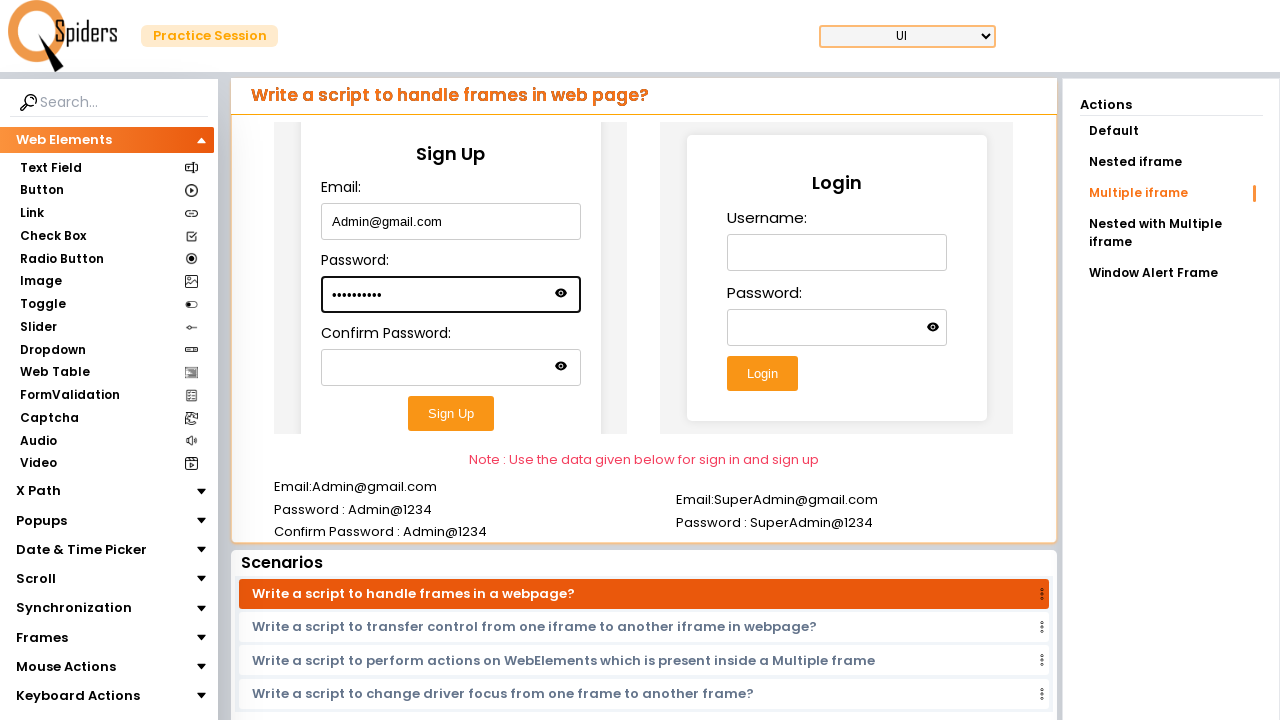

Filled confirm-password field with 'Admin@1234' in first iframe on iframe >> nth=0 >> internal:control=enter-frame >> #confirm-password
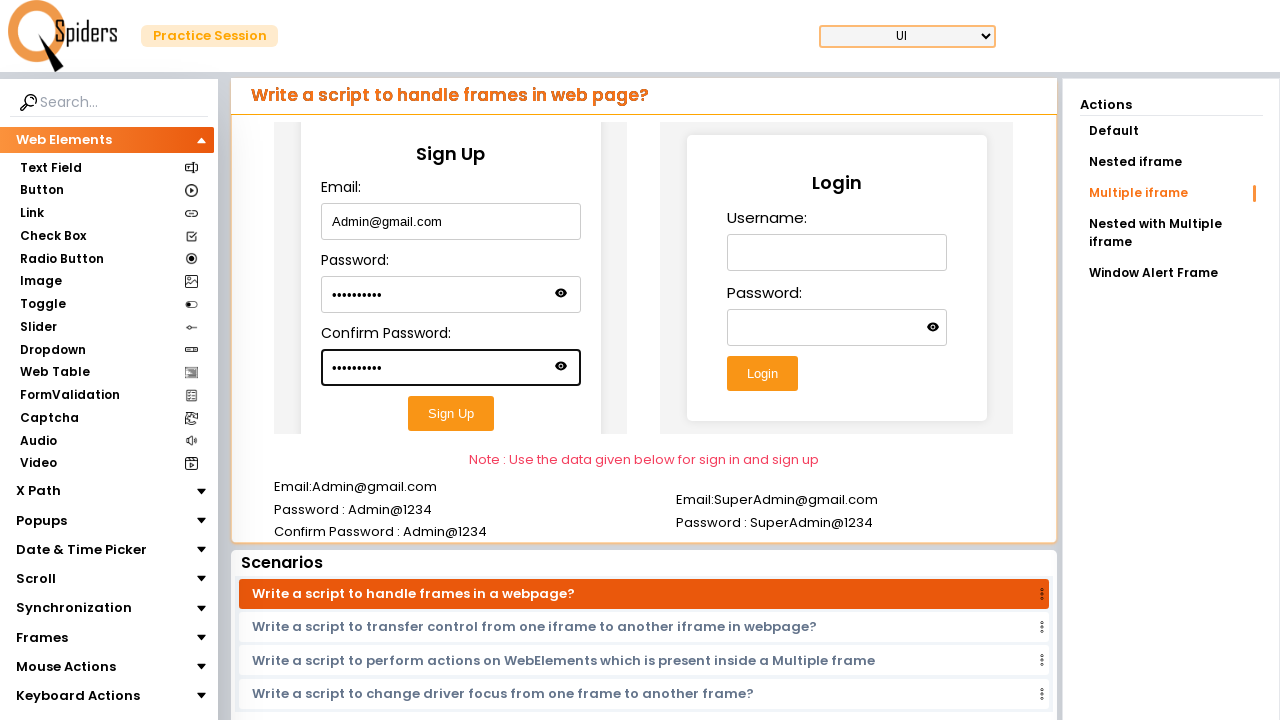

Clicked submit button in first iframe registration form at (451, 413) on iframe >> nth=0 >> internal:control=enter-frame >> #submitButton
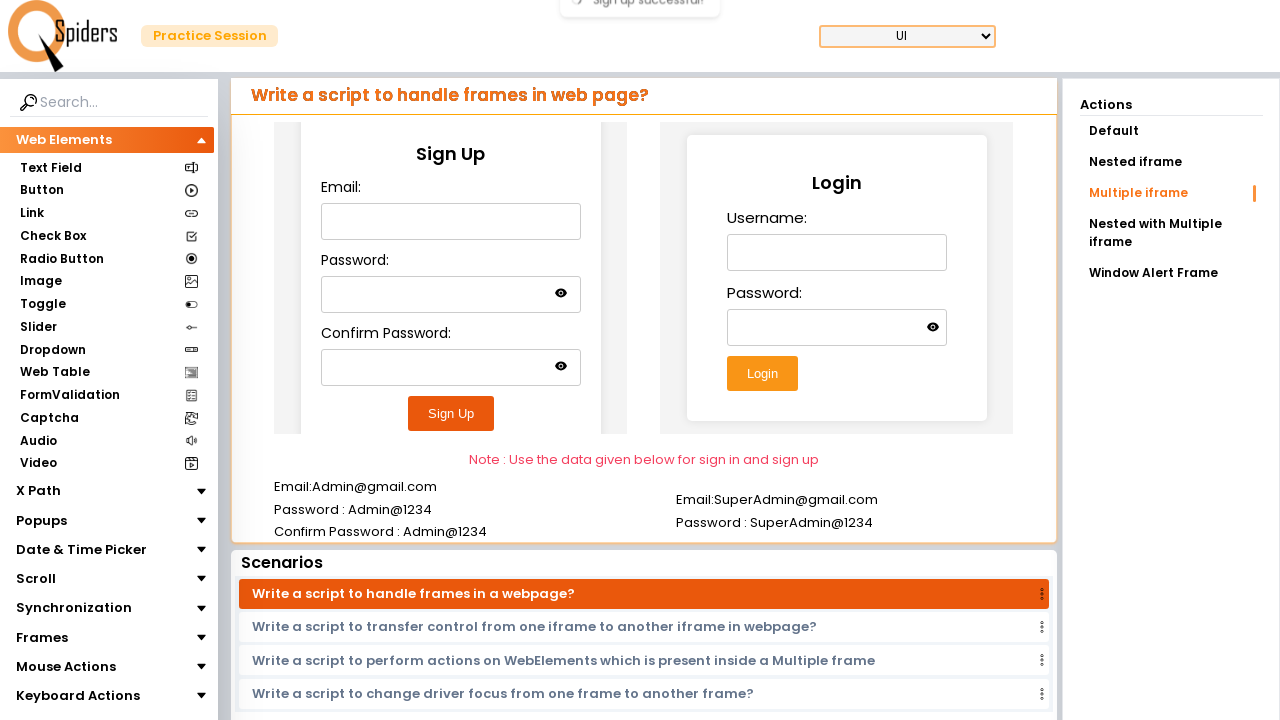

Located second iframe
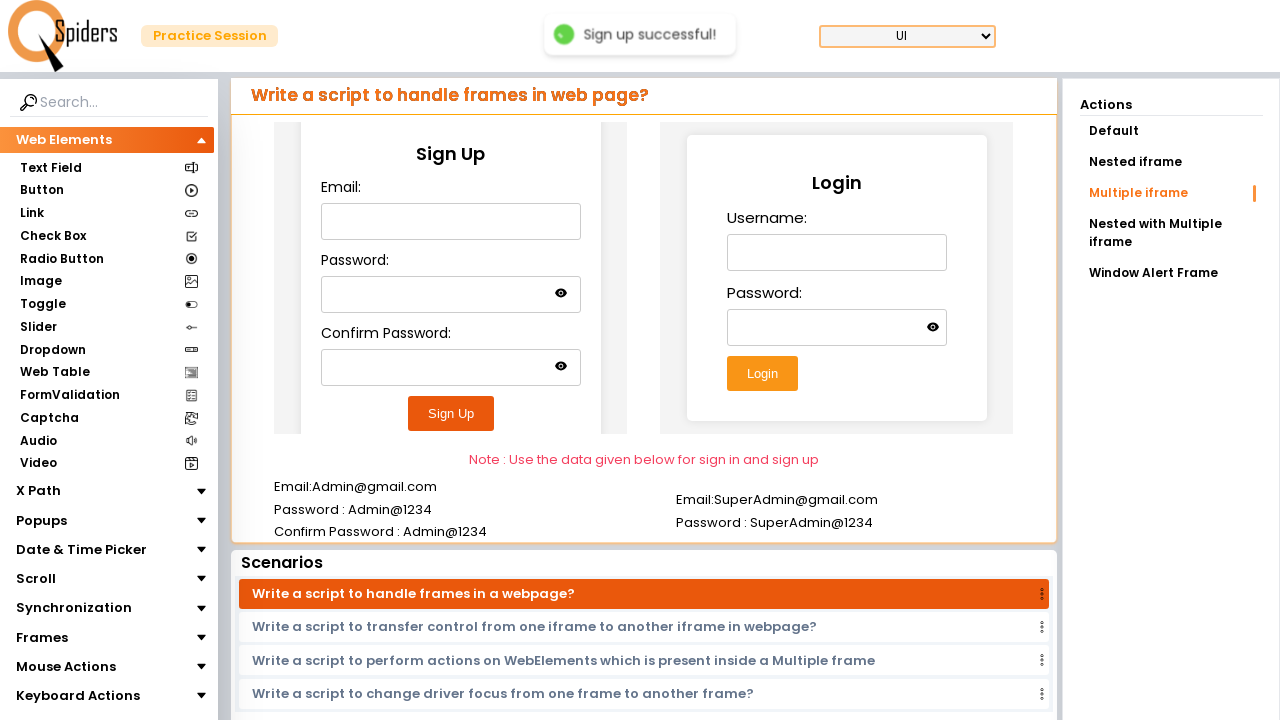

Filled username field with 'SuperAdmin@gmail.com' in second iframe on iframe >> nth=1 >> internal:control=enter-frame >> #username
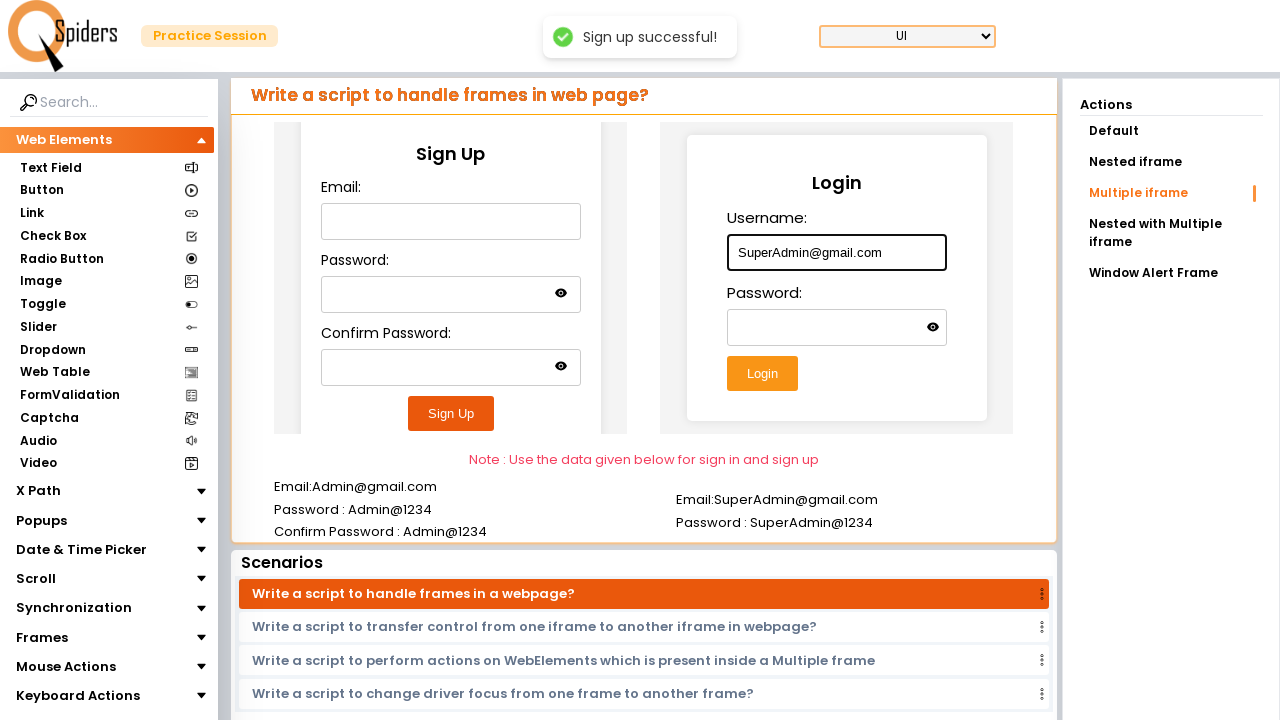

Pressed Tab key to move to next field in second iframe on iframe >> nth=1 >> internal:control=enter-frame >> #username
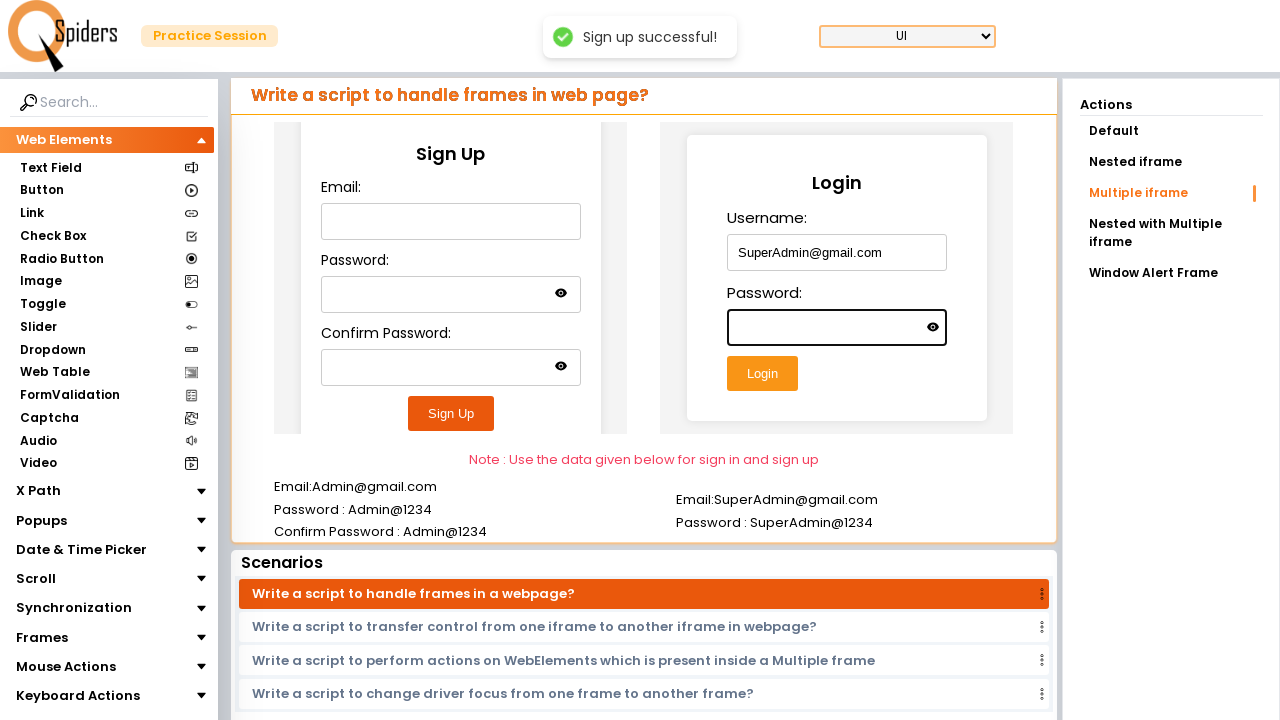

Filled password field with 'SuperAdmin@1234' in second iframe on iframe >> nth=1 >> internal:control=enter-frame >> #password
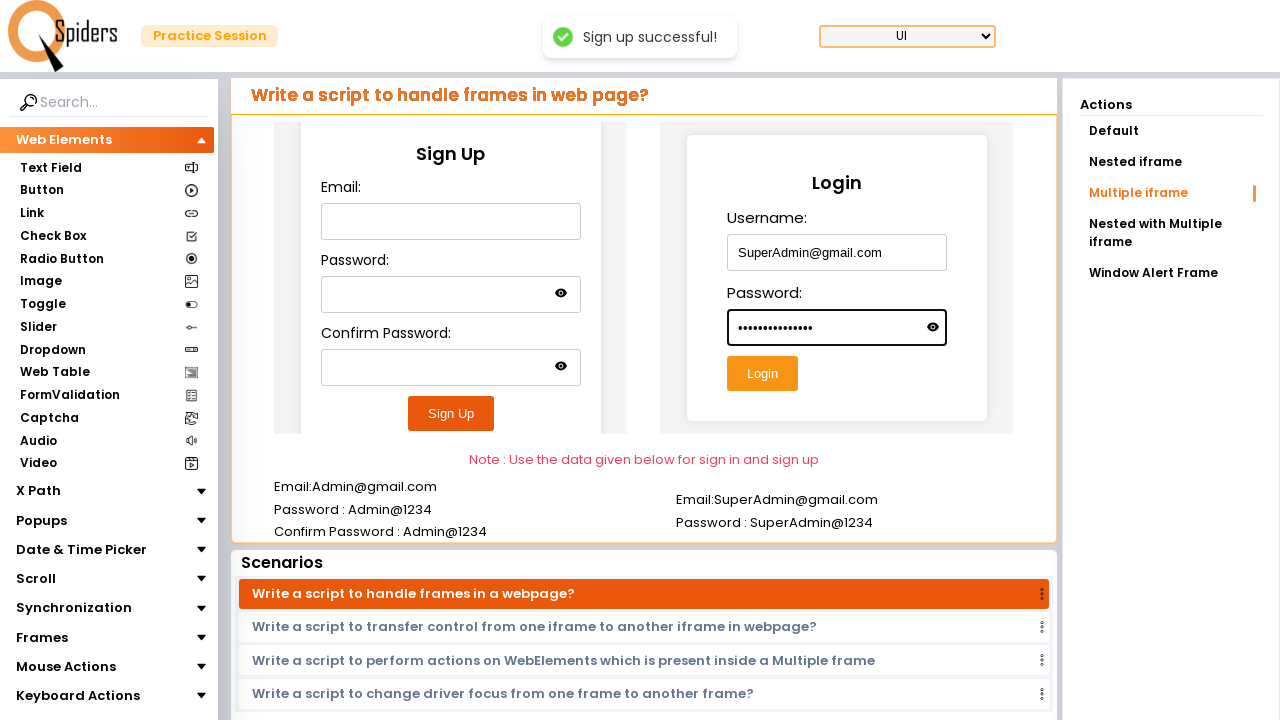

Clicked Login button in second iframe at (762, 374) on iframe >> nth=1 >> internal:control=enter-frame >> button:has-text('Login')
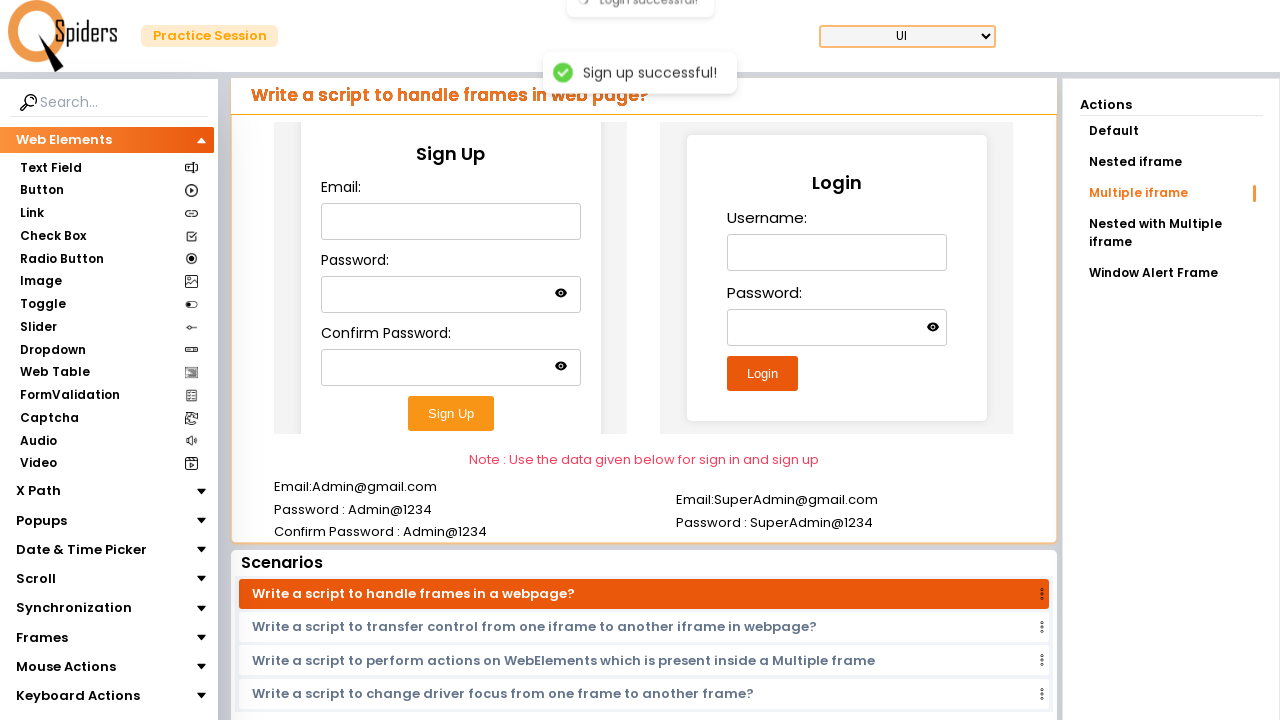

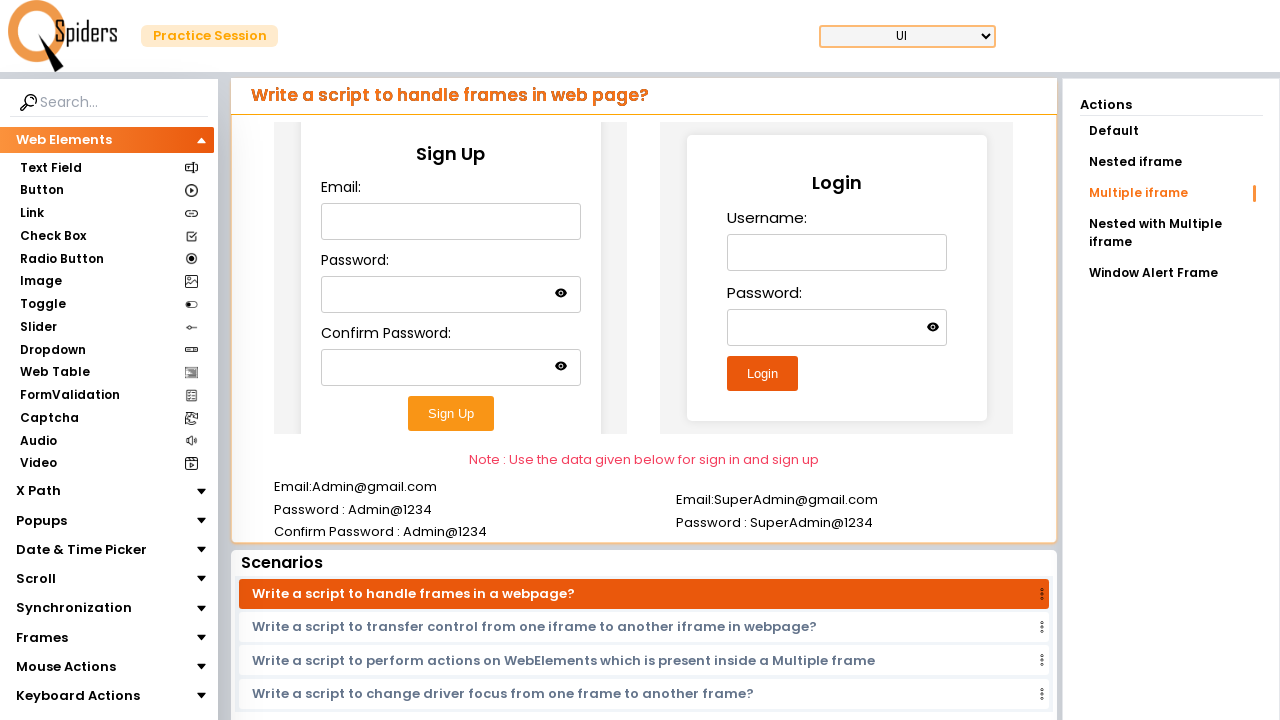